Tests passenger count dropdown functionality by opening the dropdown, incrementing adult passenger count 4 times, and closing the dropdown

Starting URL: https://rahulshettyacademy.com/dropdownsPractise/

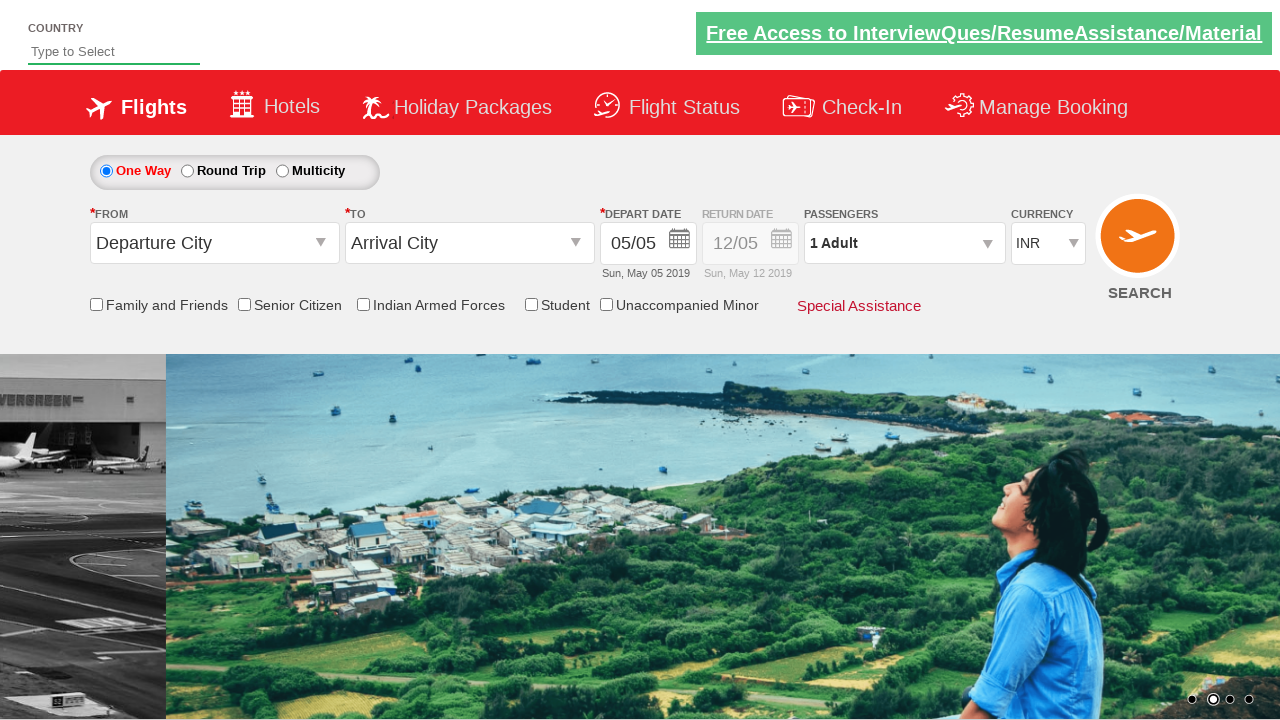

Clicked passenger info dropdown to open it at (904, 243) on #divpaxinfo
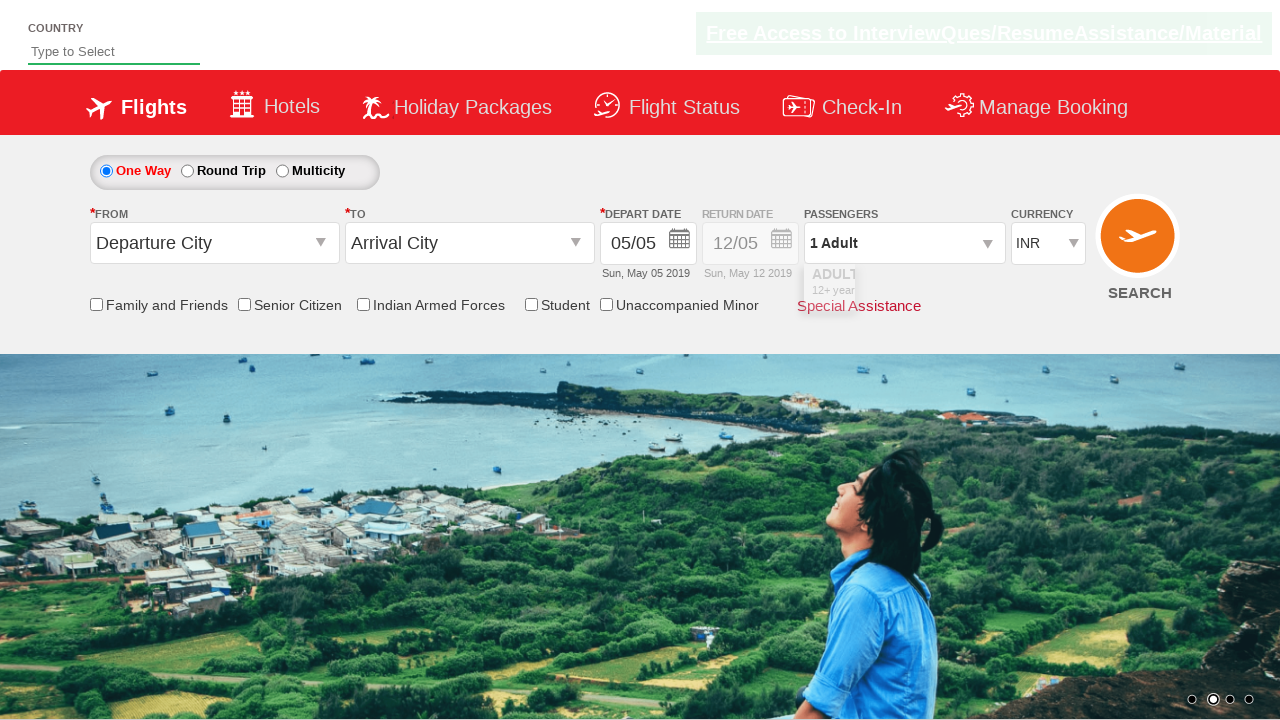

Waited for dropdown to be visible
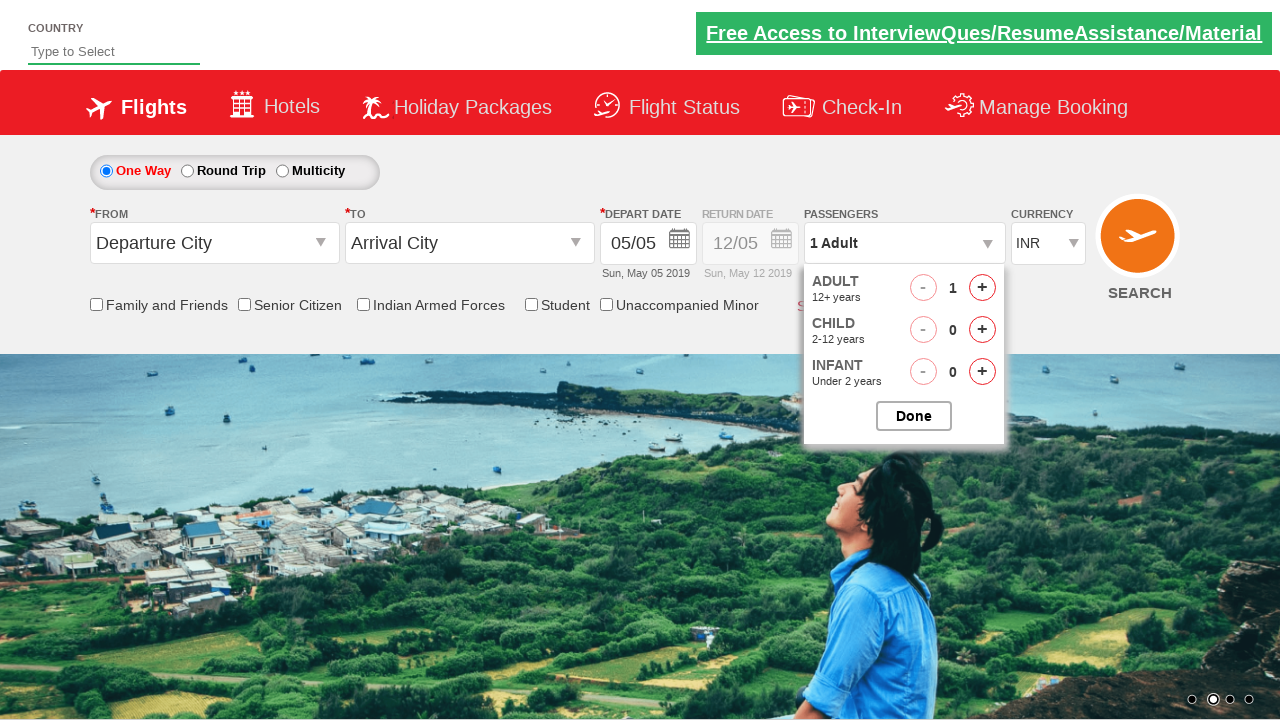

Incremented adult passenger count (iteration 1 of 4) at (982, 288) on #hrefIncAdt
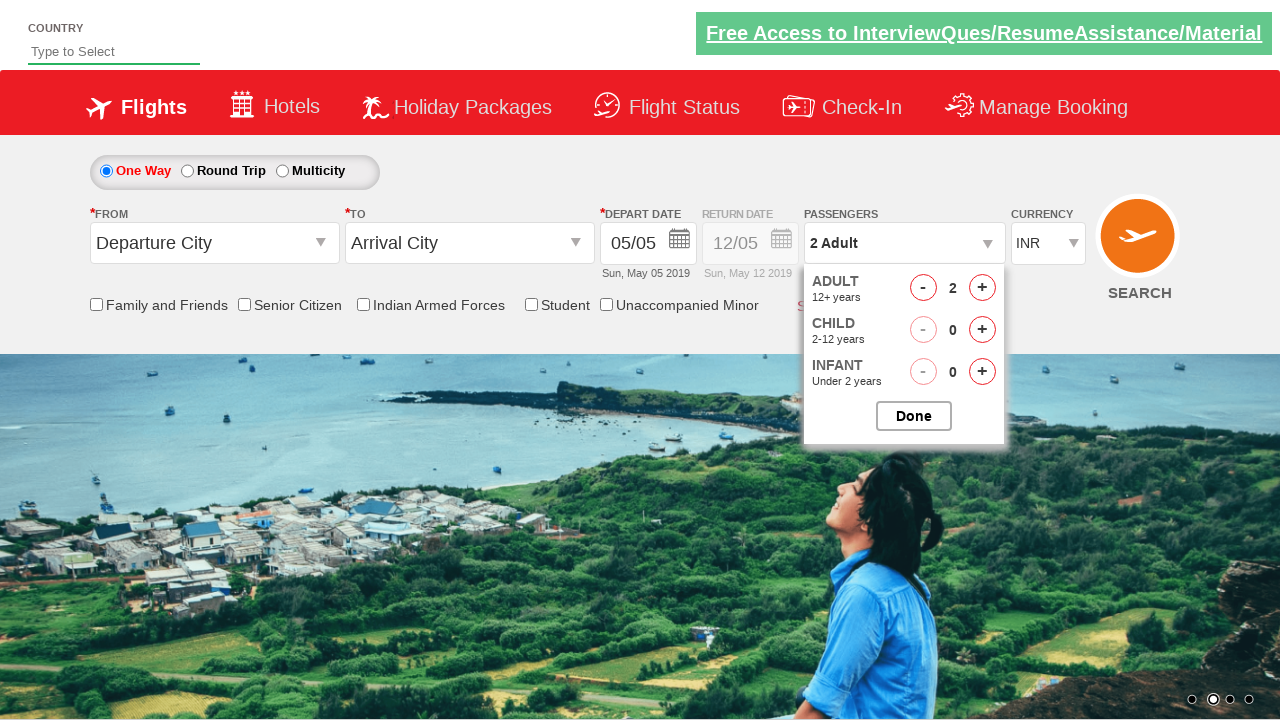

Incremented adult passenger count (iteration 2 of 4) at (982, 288) on #hrefIncAdt
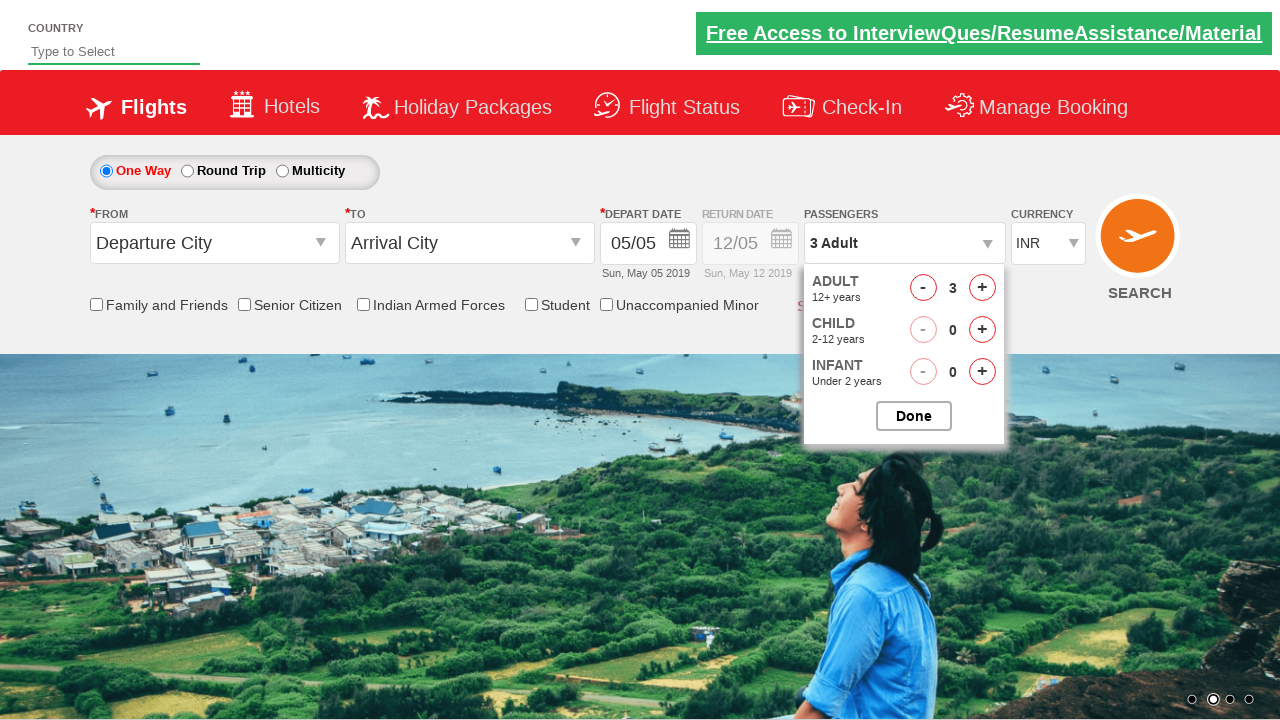

Incremented adult passenger count (iteration 3 of 4) at (982, 288) on #hrefIncAdt
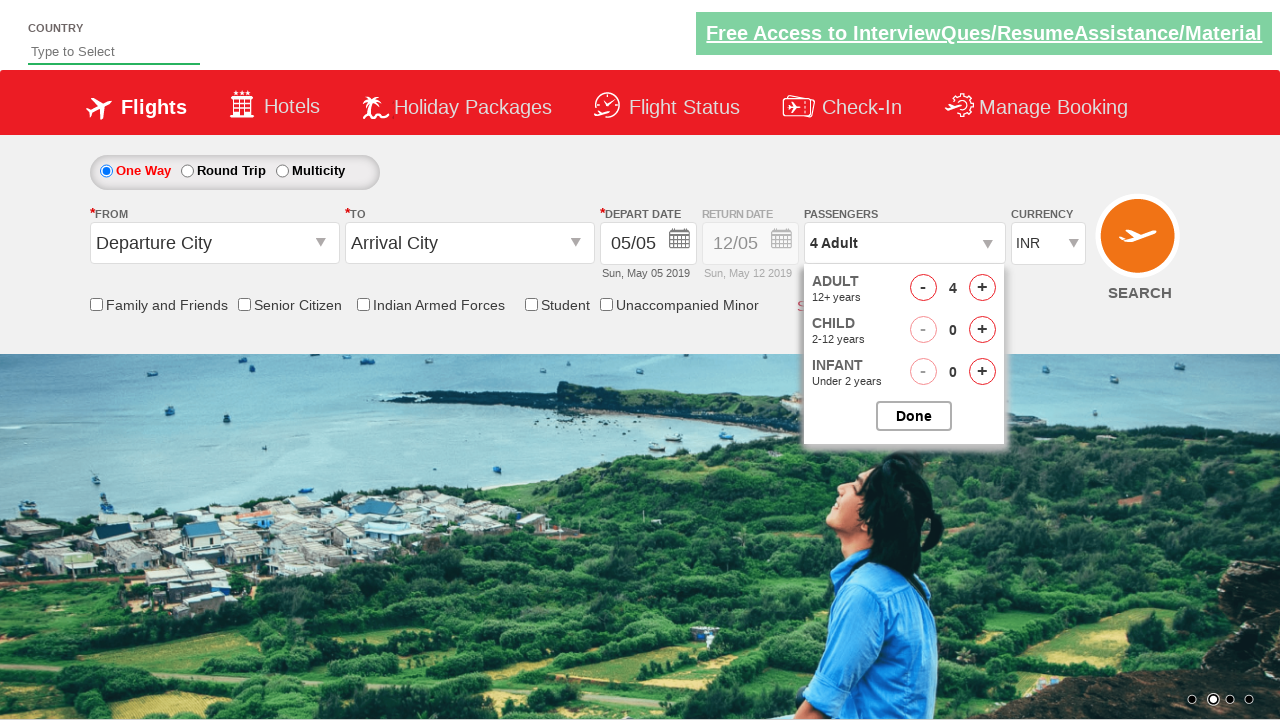

Incremented adult passenger count (iteration 4 of 4) at (982, 288) on #hrefIncAdt
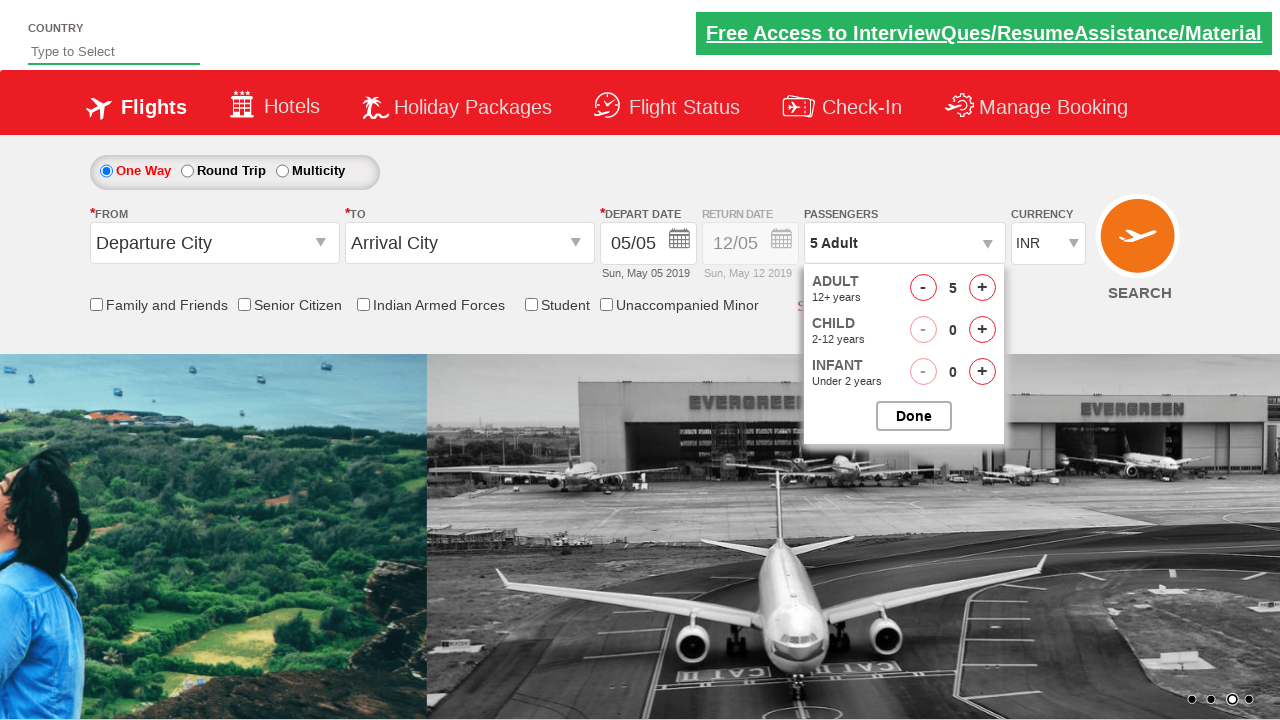

Closed the passenger options dropdown at (914, 416) on #btnclosepaxoption
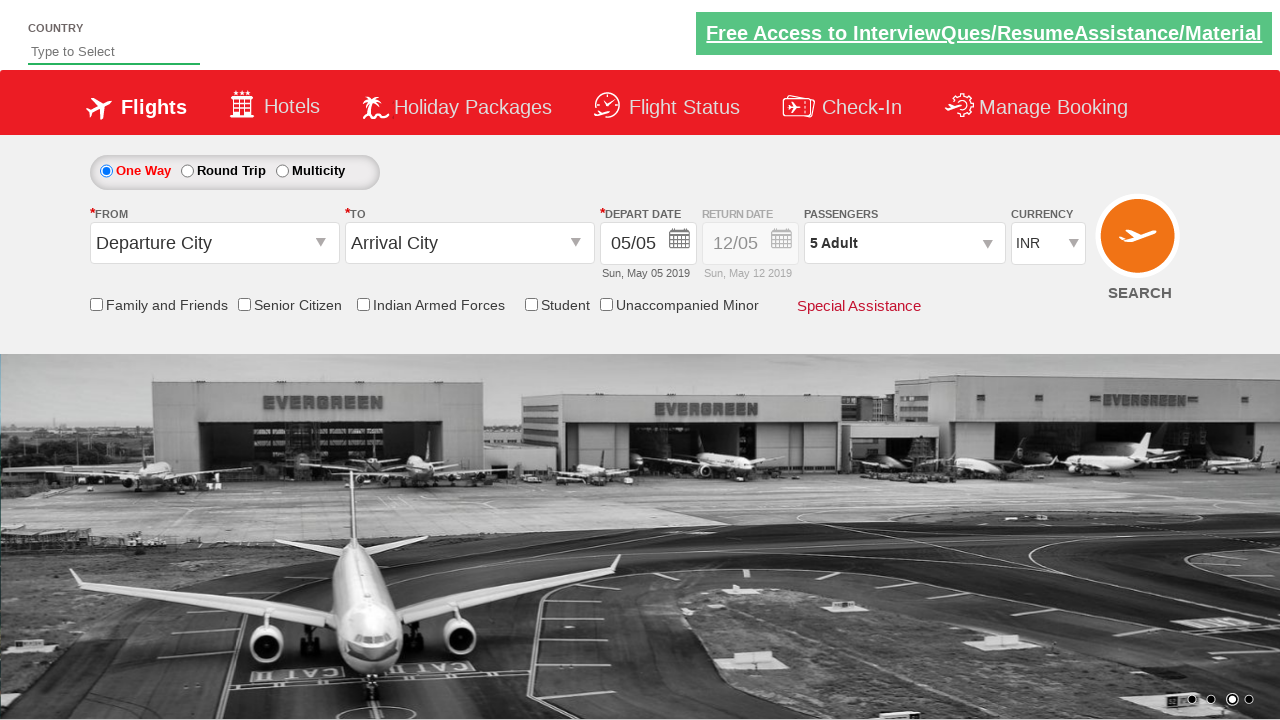

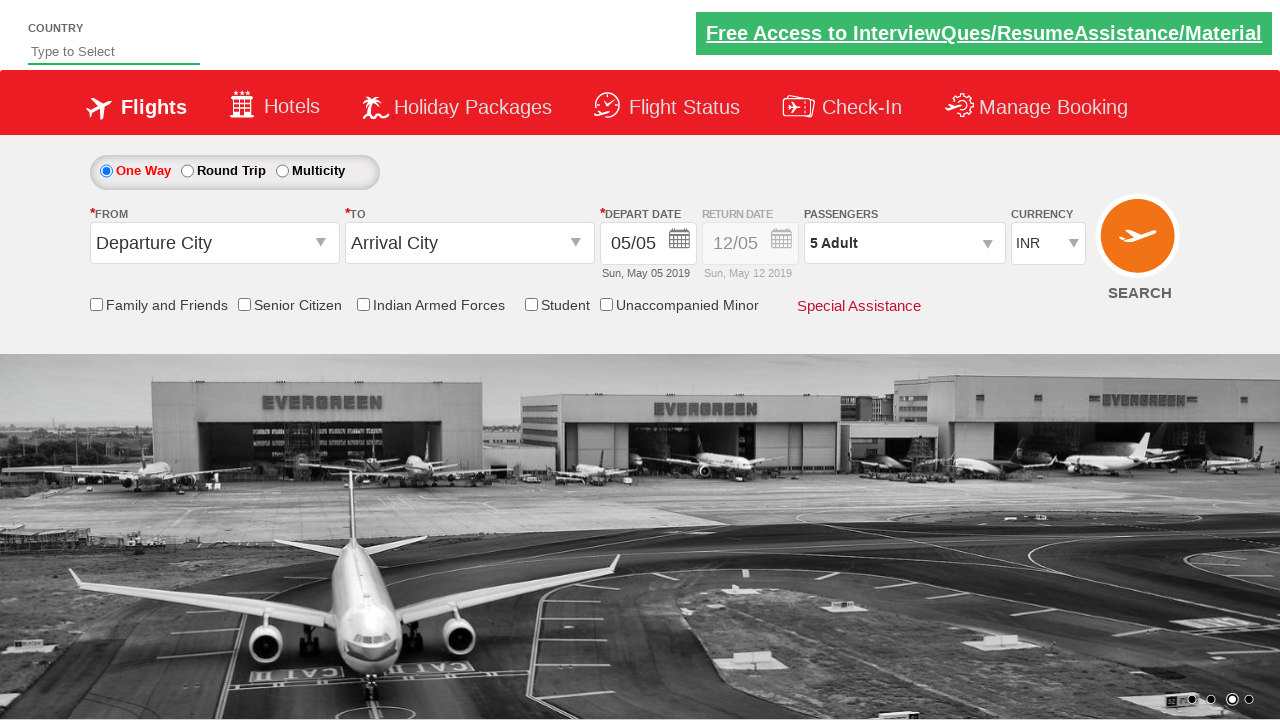